Tests filtering to display only active (non-completed) items

Starting URL: https://demo.playwright.dev/todomvc

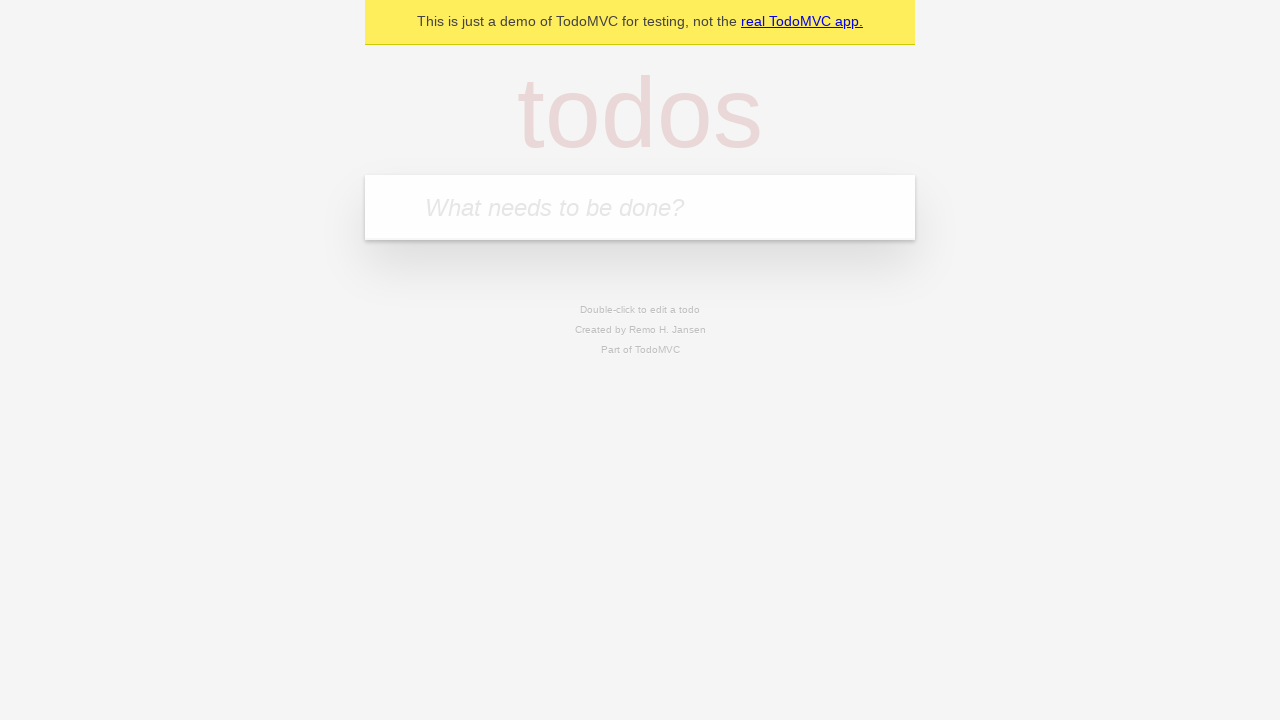

Filled todo input with 'buy some cheese' on internal:attr=[placeholder="What needs to be done?"i]
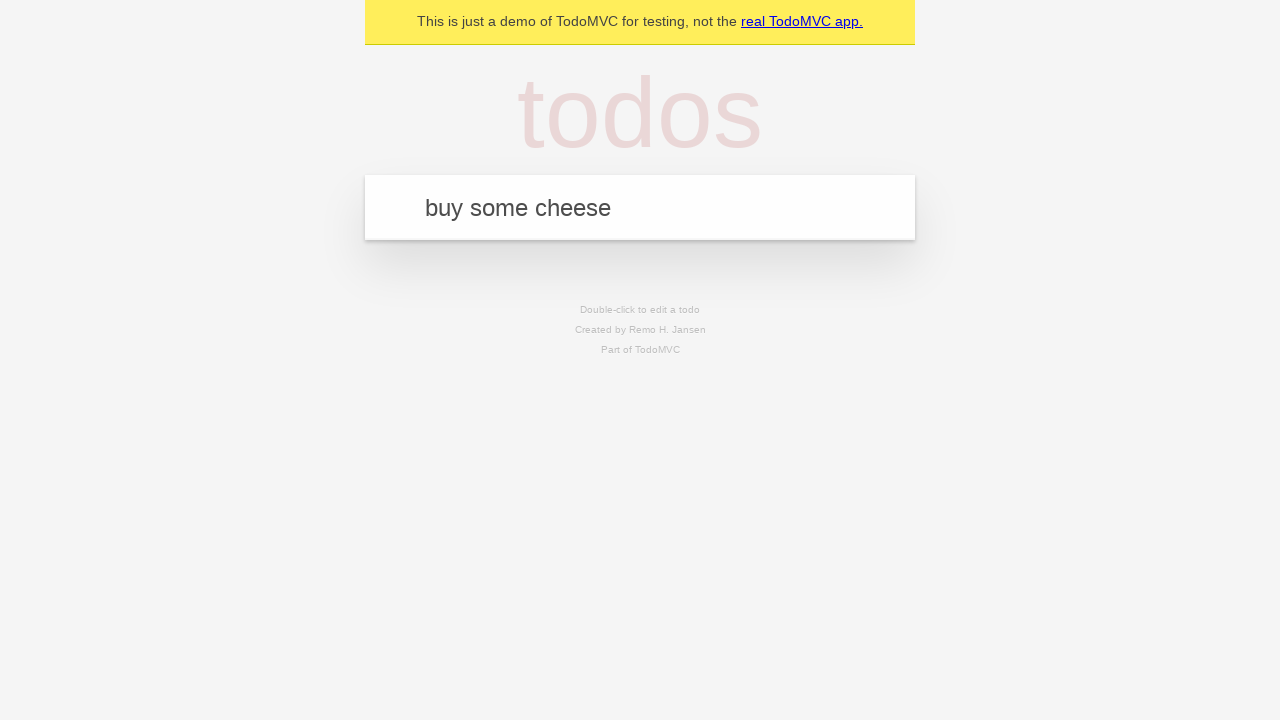

Pressed Enter to add todo 'buy some cheese' on internal:attr=[placeholder="What needs to be done?"i]
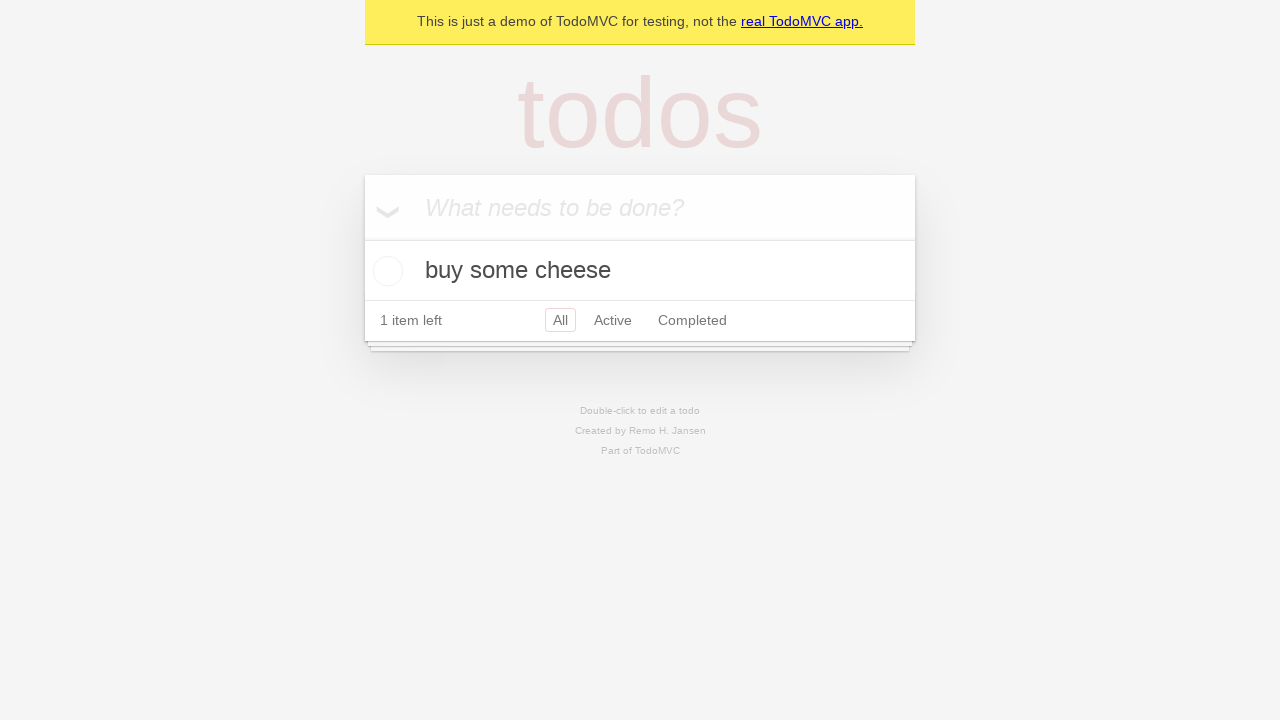

Filled todo input with 'feed the cat' on internal:attr=[placeholder="What needs to be done?"i]
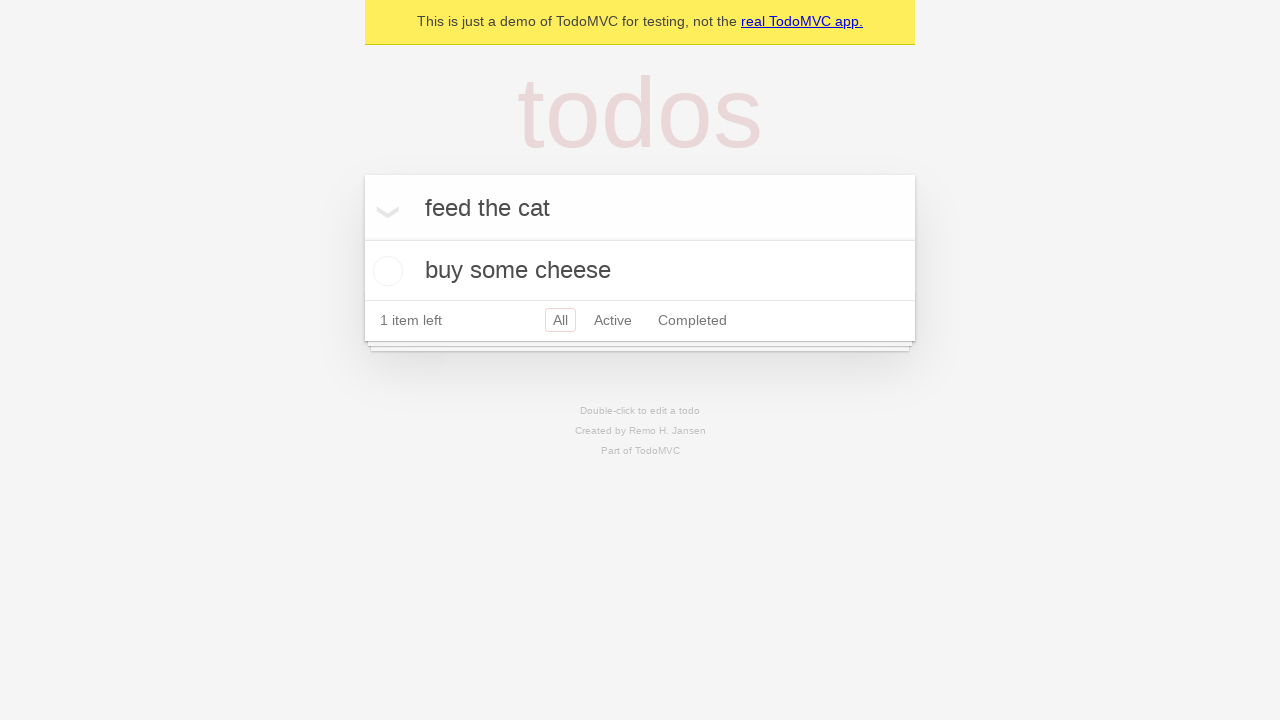

Pressed Enter to add todo 'feed the cat' on internal:attr=[placeholder="What needs to be done?"i]
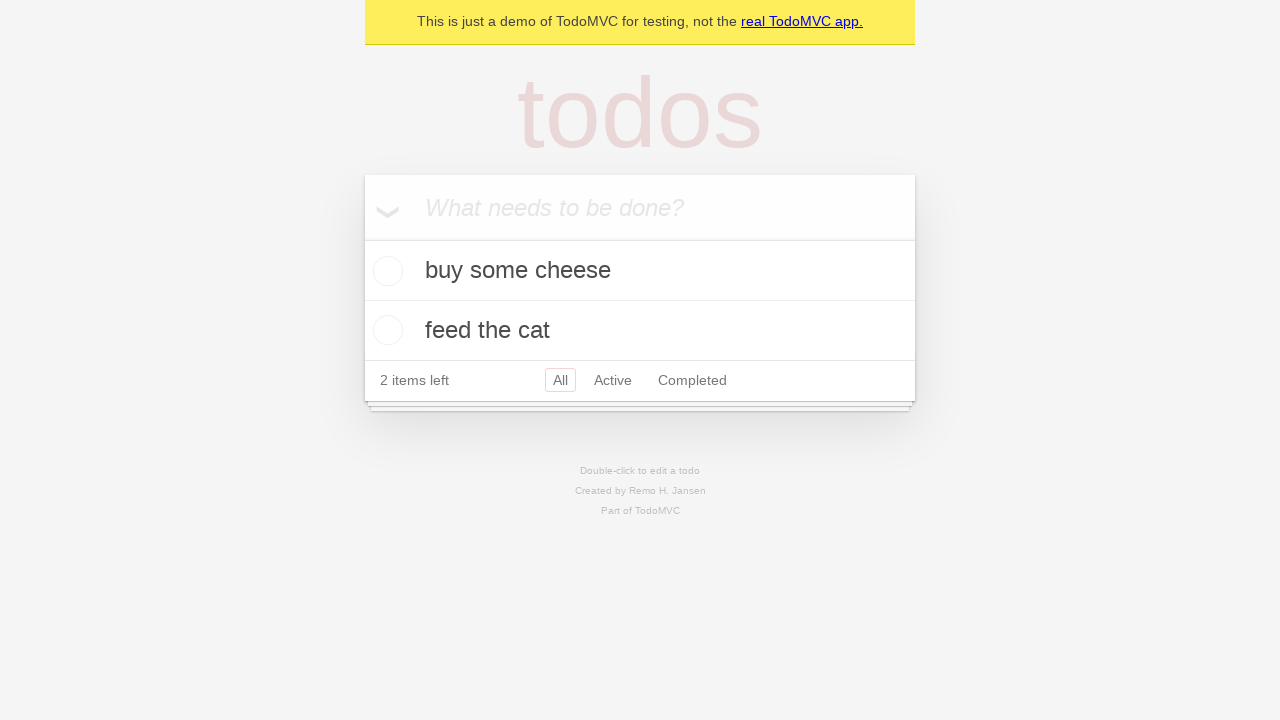

Filled todo input with 'book a doctors appointment' on internal:attr=[placeholder="What needs to be done?"i]
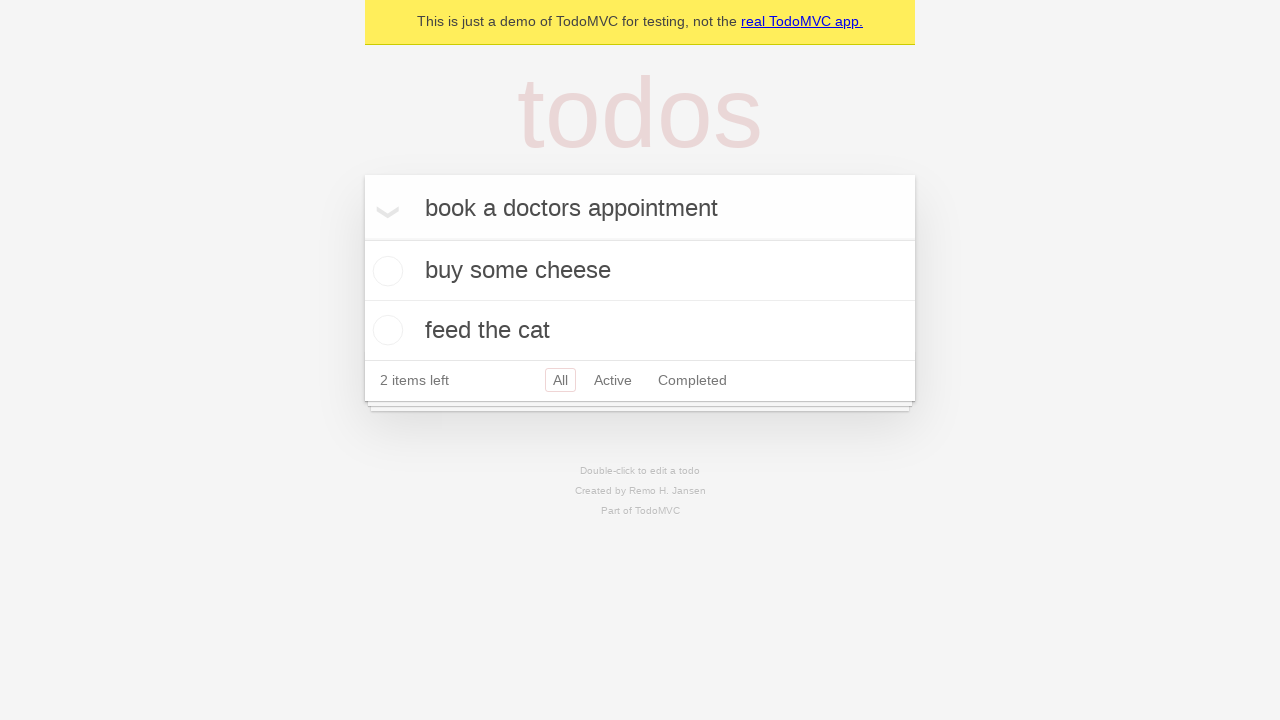

Pressed Enter to add todo 'book a doctors appointment' on internal:attr=[placeholder="What needs to be done?"i]
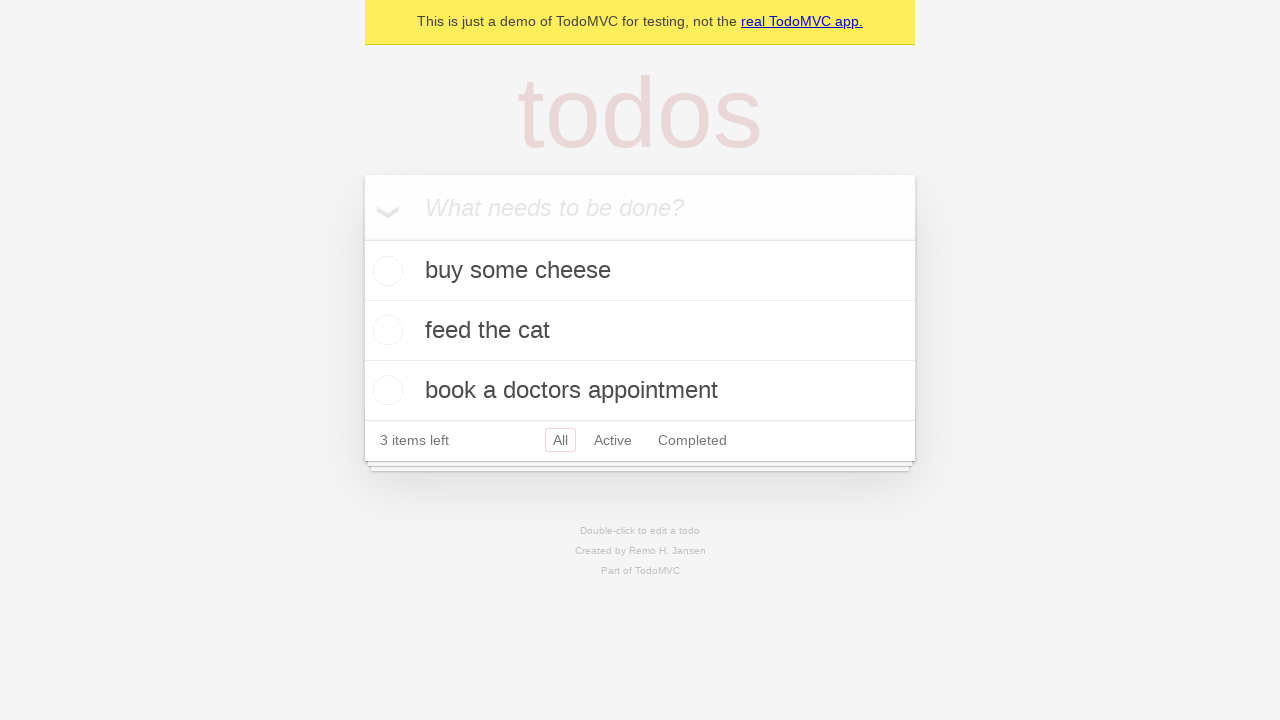

Waited for all 3 todos to be created
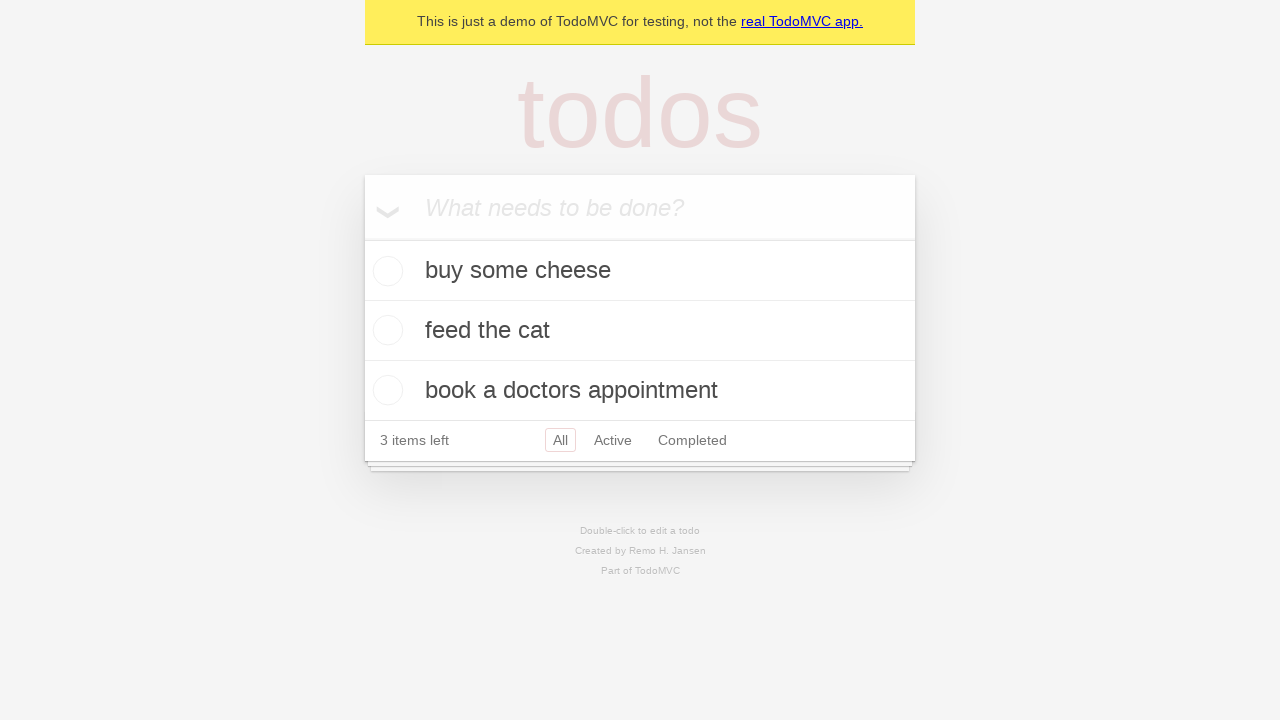

Checked the second todo item to mark it as completed at (385, 330) on internal:testid=[data-testid="todo-item"s] >> nth=1 >> internal:role=checkbox
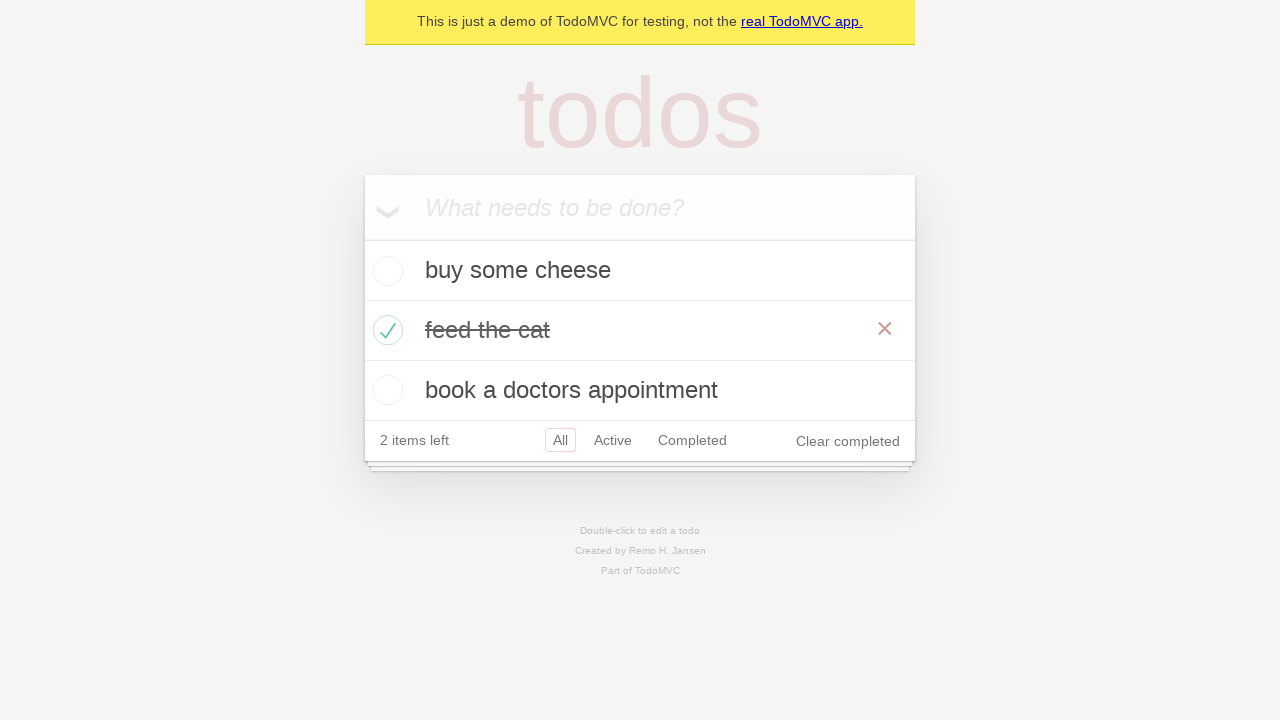

Clicked the 'Active' filter to display only active items at (613, 440) on internal:role=link[name="Active"i]
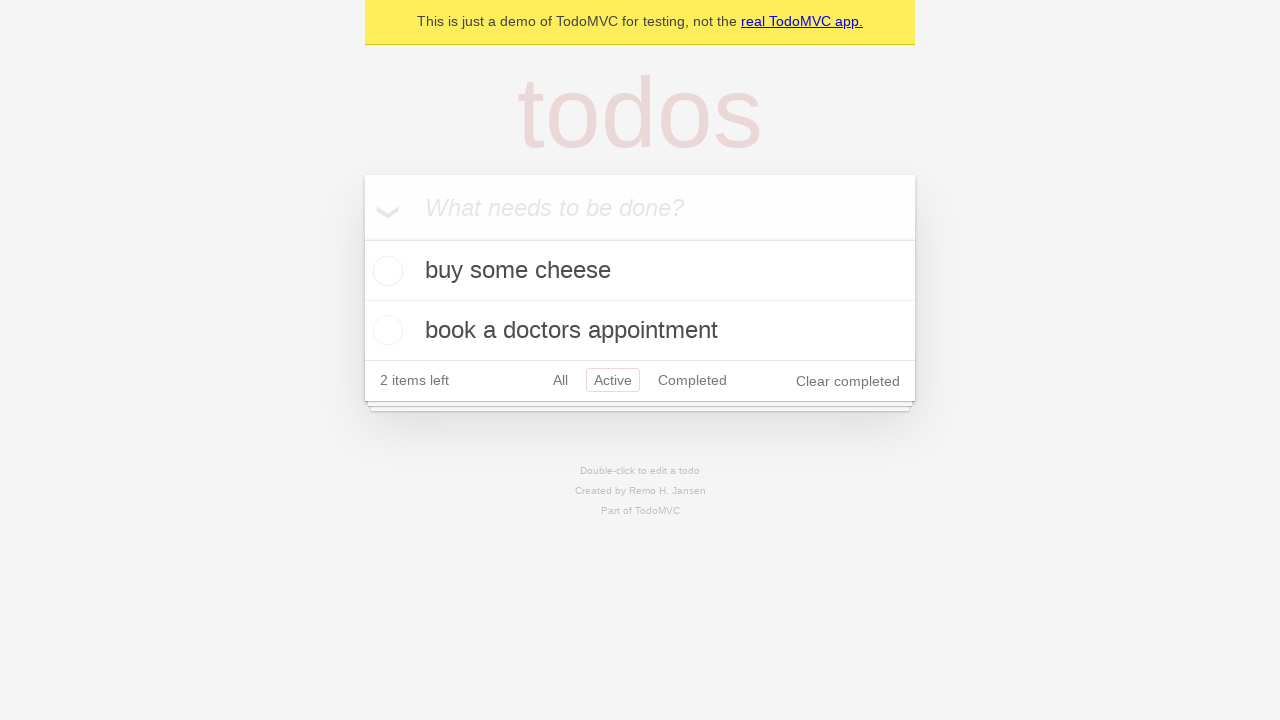

Waited for filtered view showing 2 active items
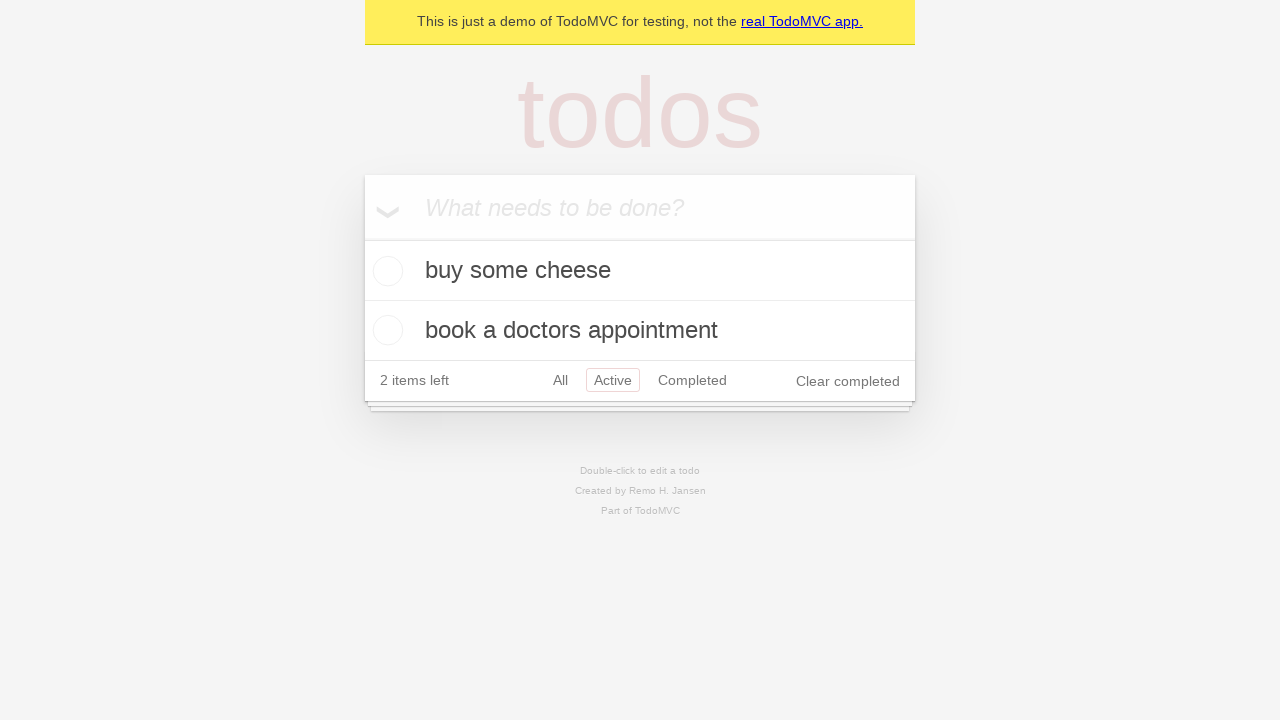

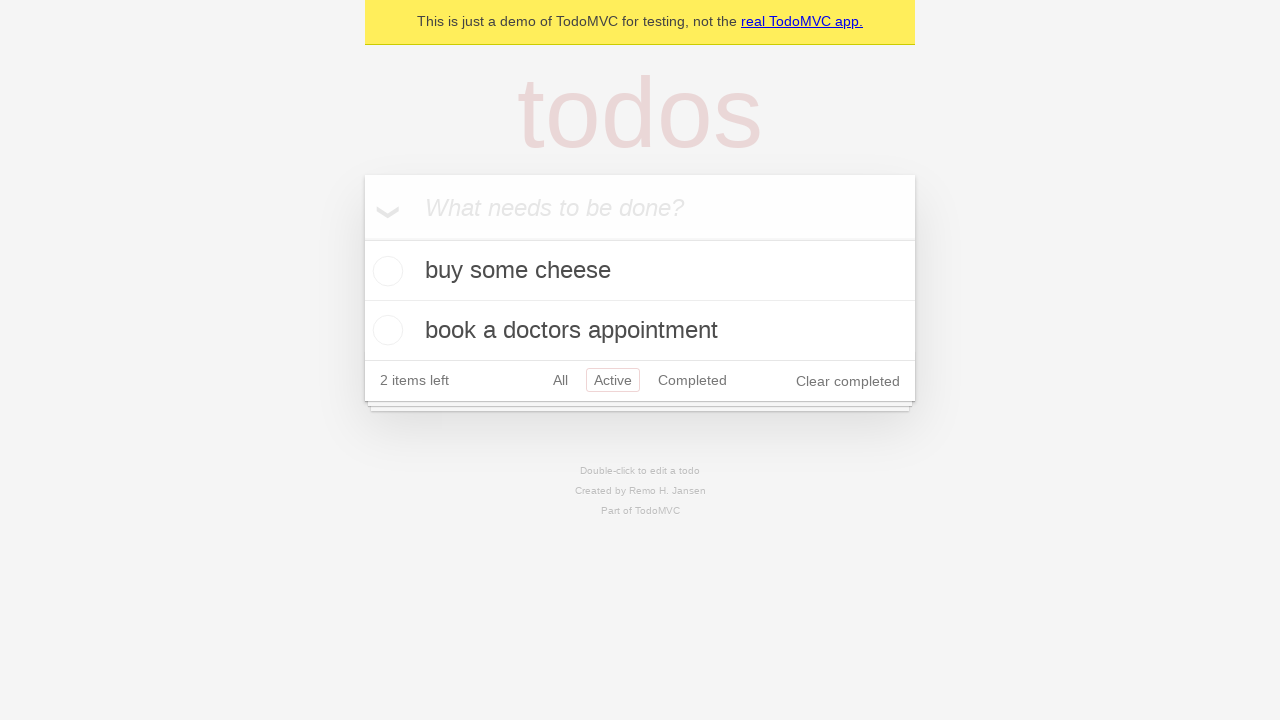